Navigates to a student processing page, enters a webcam name in a dialog input field, and clicks OK to confirm. The test interacts with a bootbox dialog for media stream setup.

Starting URL: https://live.monetanalytics.com/stu_proc/student.html#

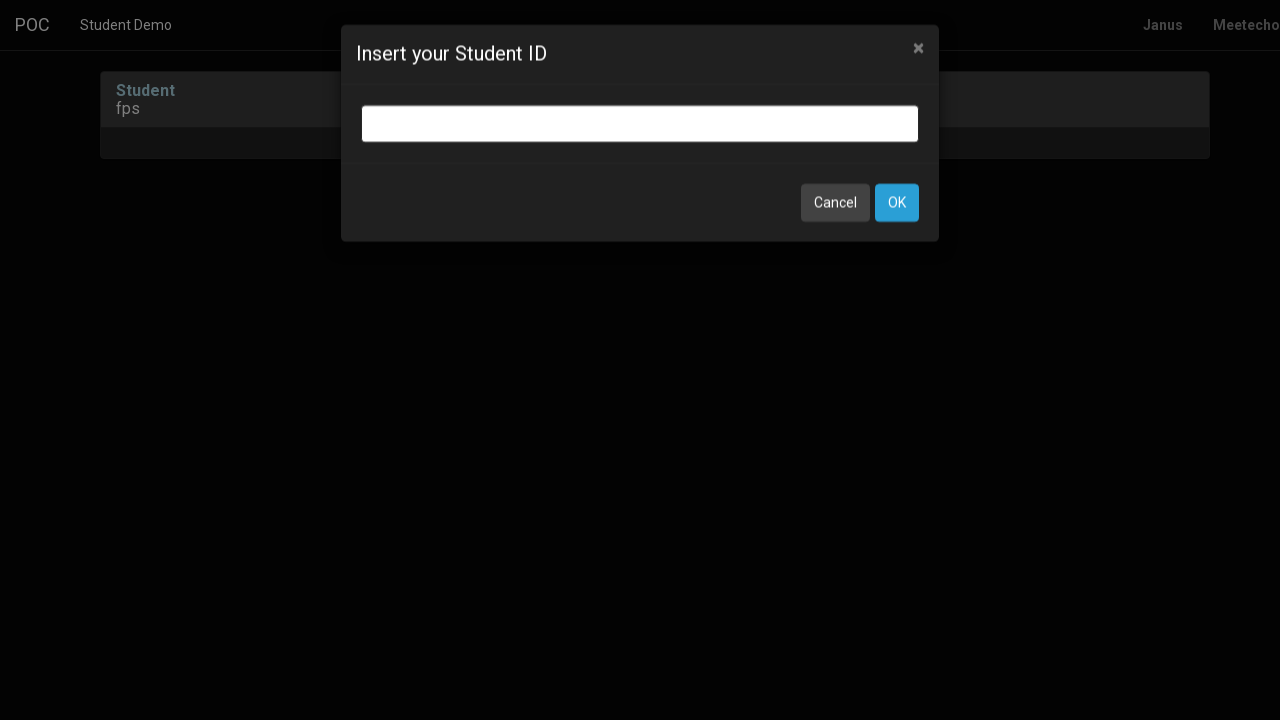

Waited for bootbox dialog input field to appear
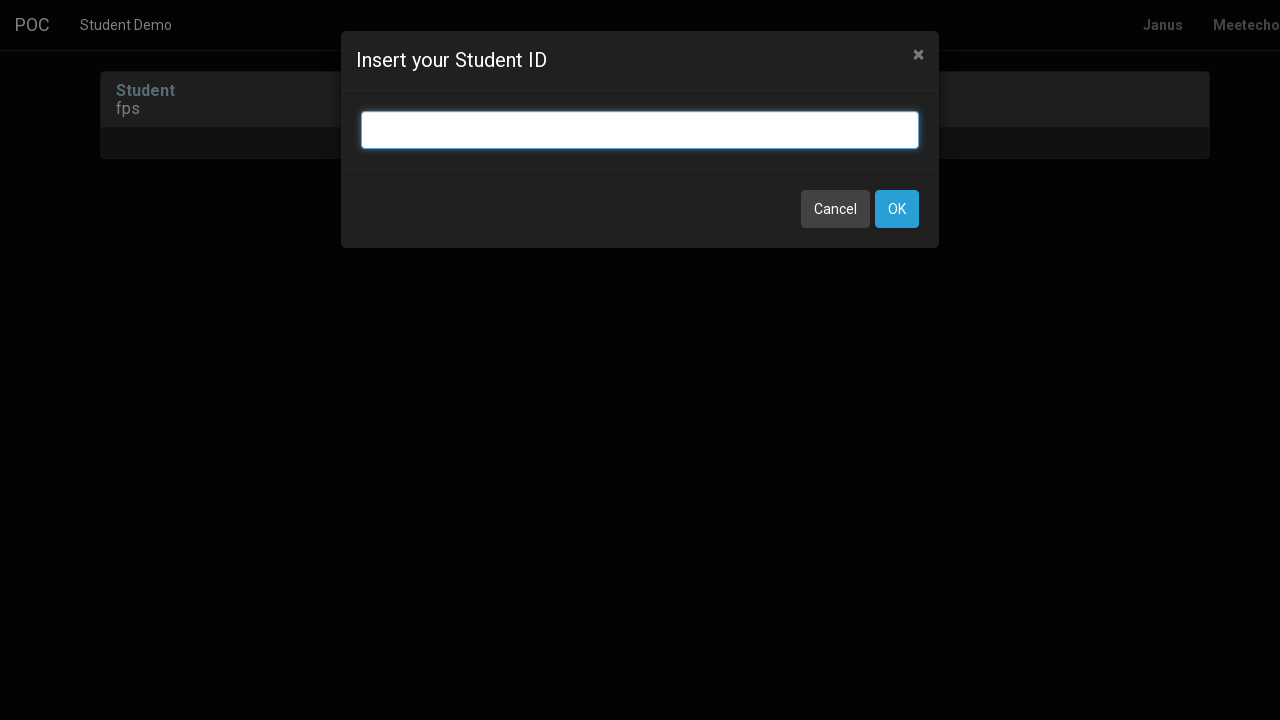

Entered 'Webcam1' in the dialog input field on input.bootbox-input.bootbox-input-text.form-control
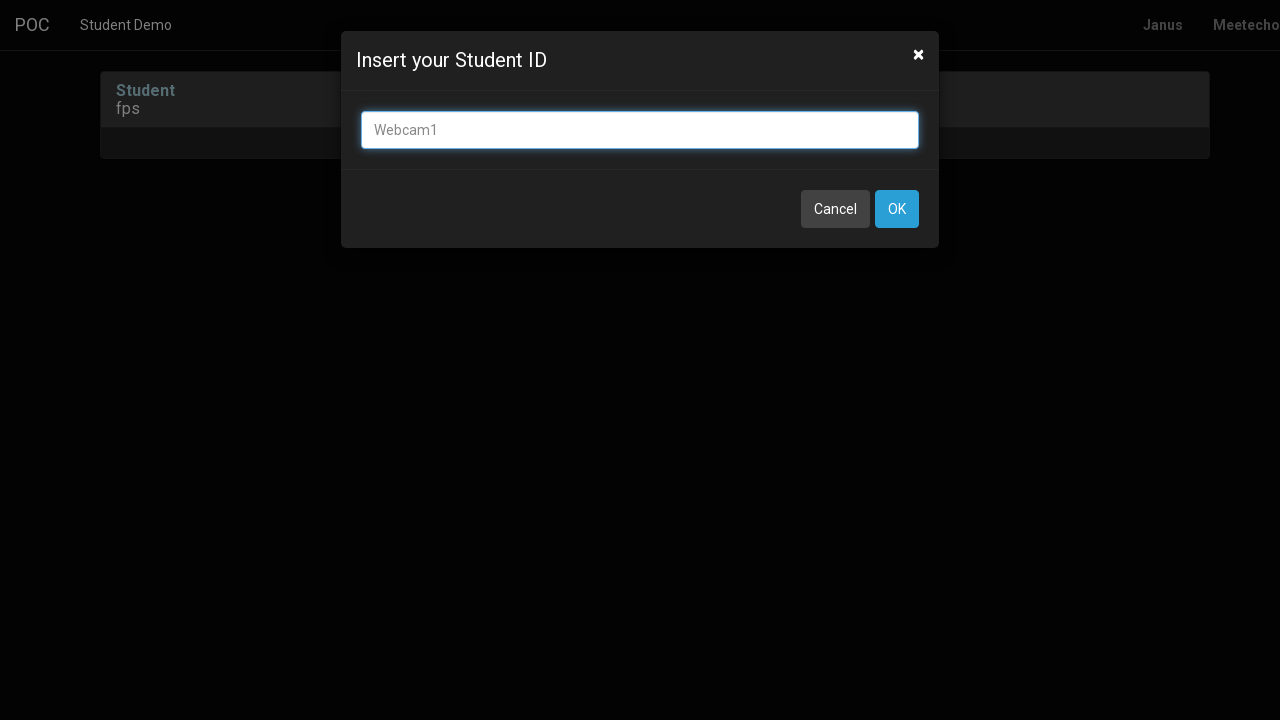

Clicked OK button to confirm webcam name at (897, 209) on button:has-text('OK')
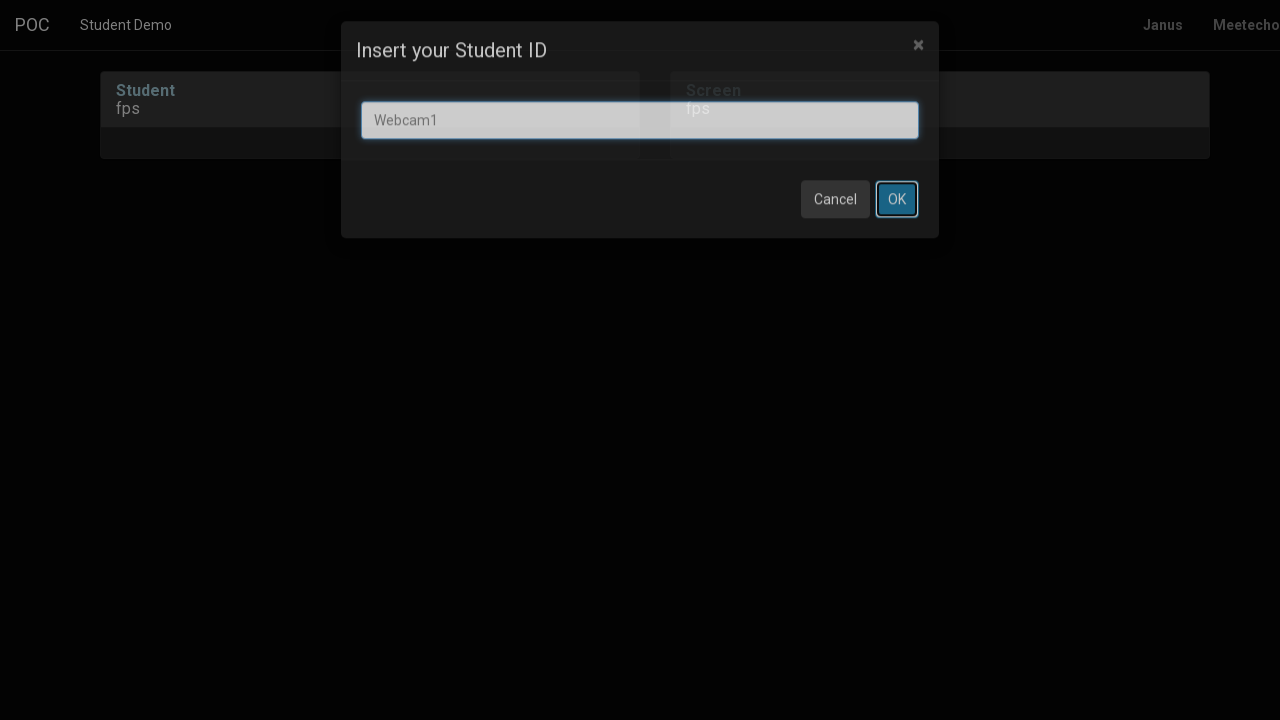

Waited 2 seconds for page to process input
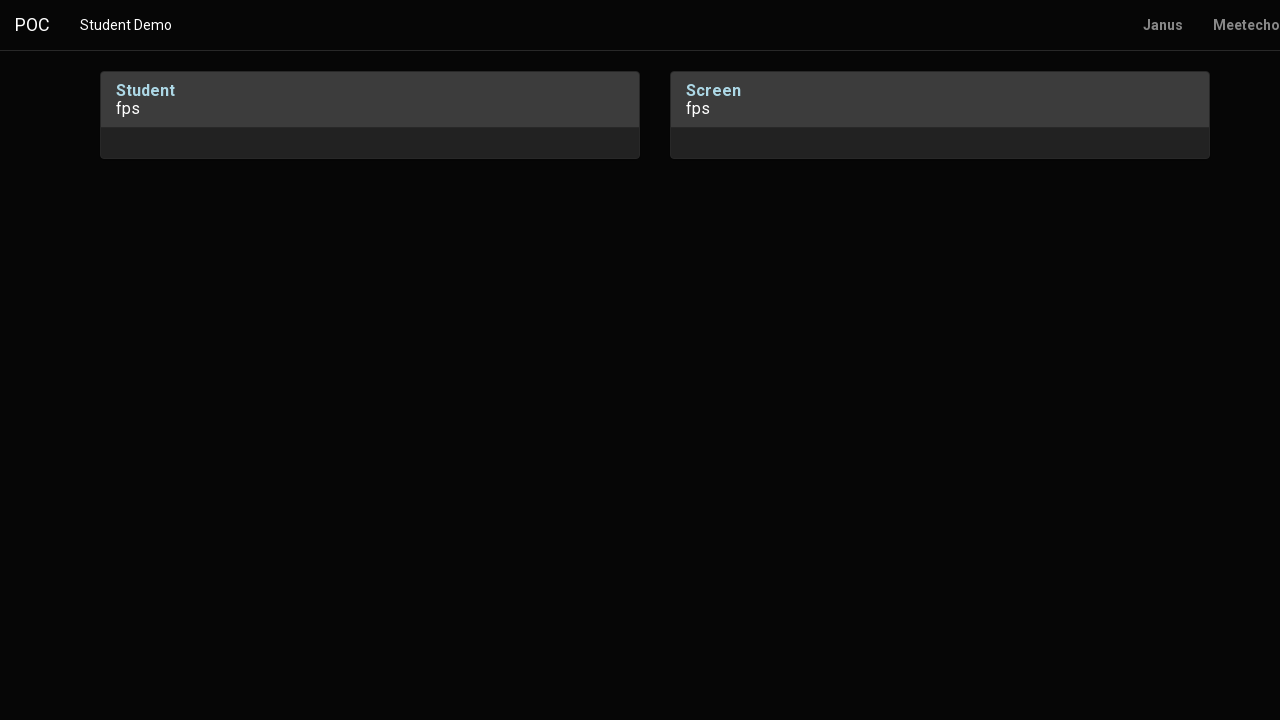

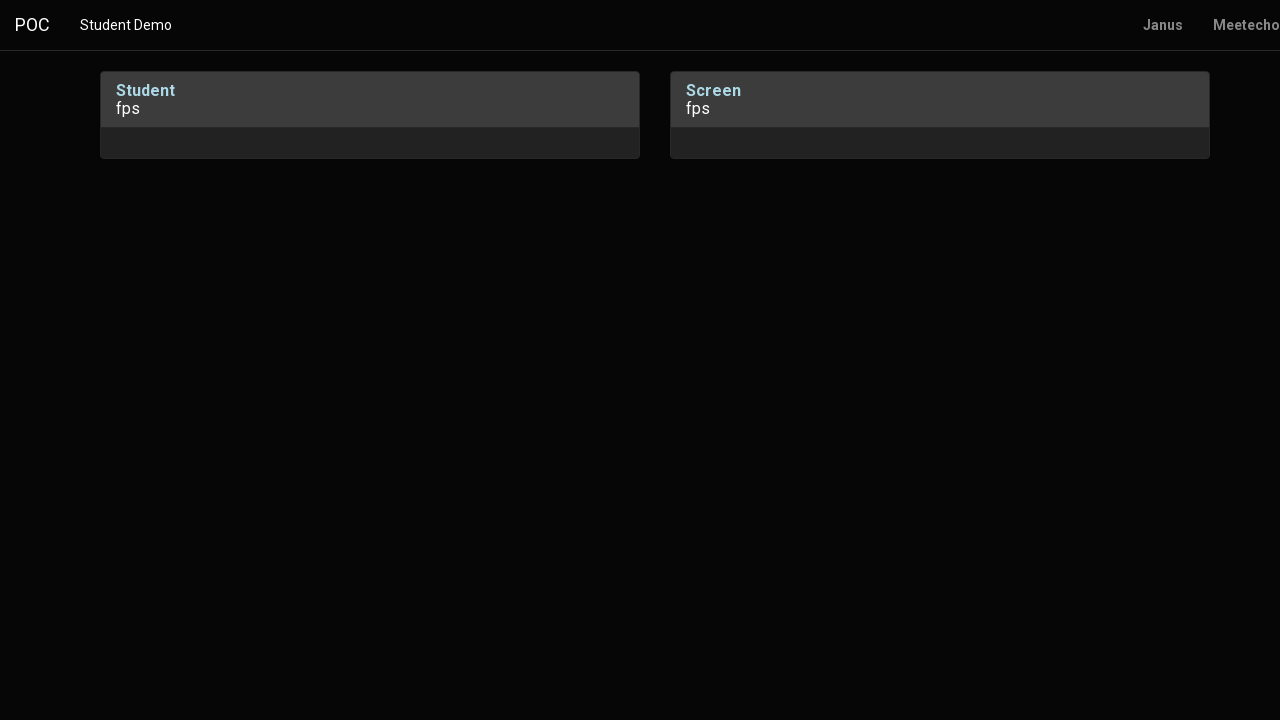